Tests student registration form by filling in personal details (first name, last name, email, mobile, address), selecting gender, and submitting the form to verify successful submission.

Starting URL: https://demoqa.com/automation-practice-form

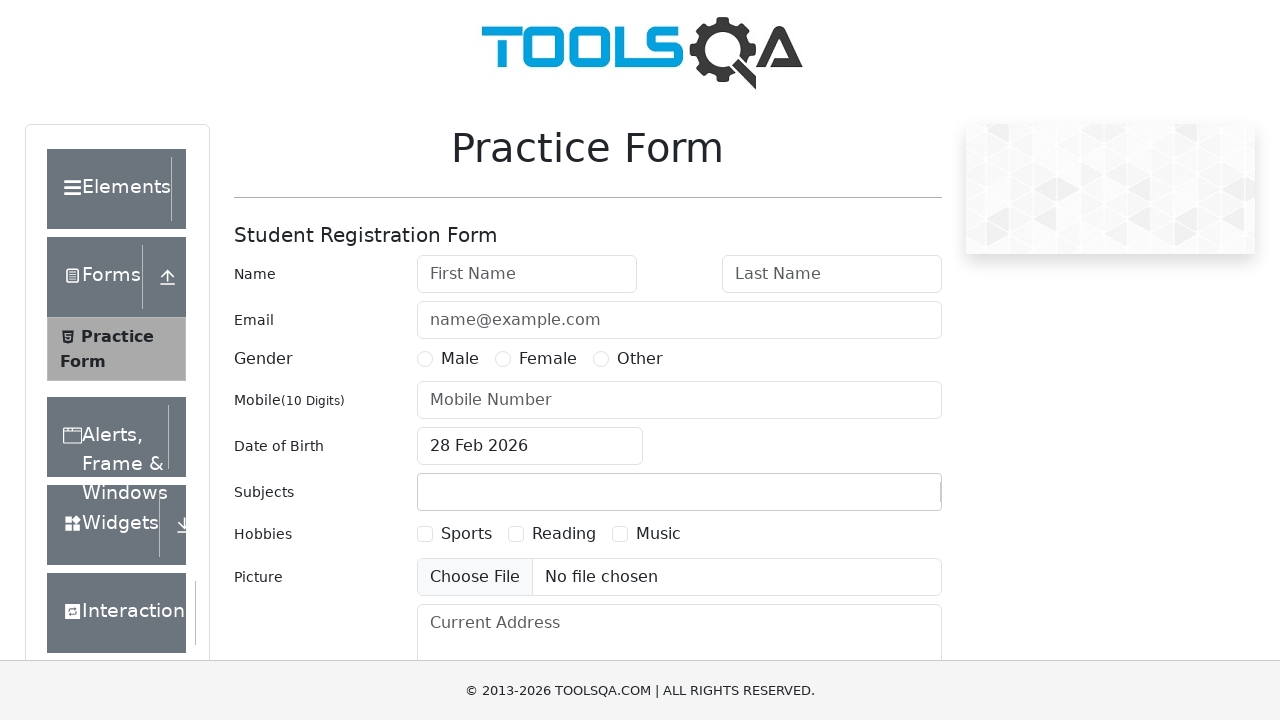

Filled first name field with 'Michael' on #firstName
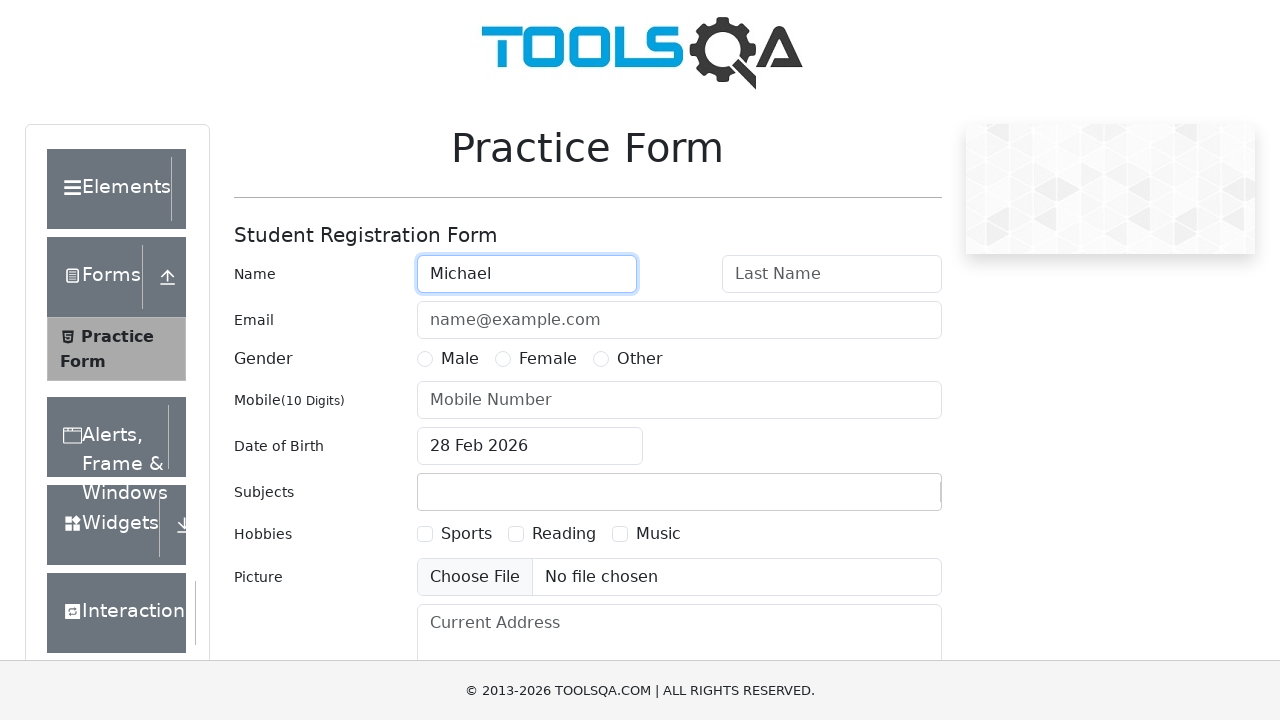

Filled last name field with 'Anderson' on #lastName
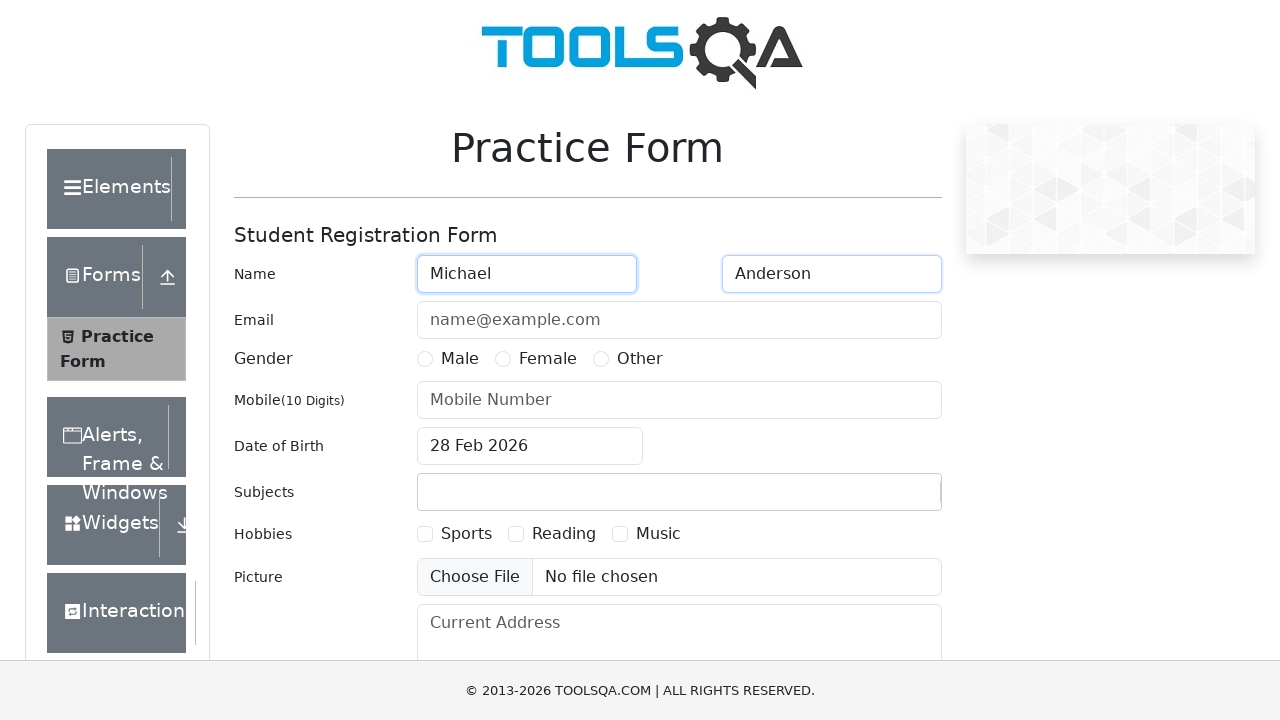

Filled email field with 'michael.anderson@testmail.com' on #userEmail
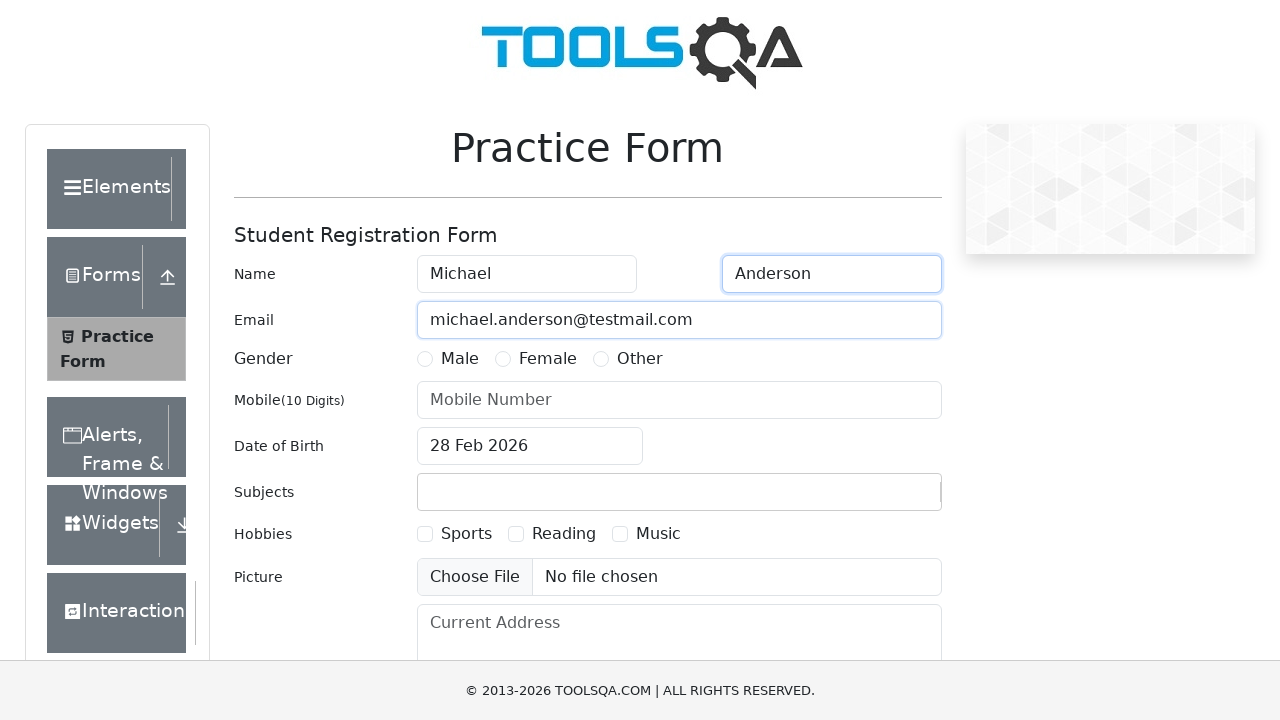

Selected Male gender radio button
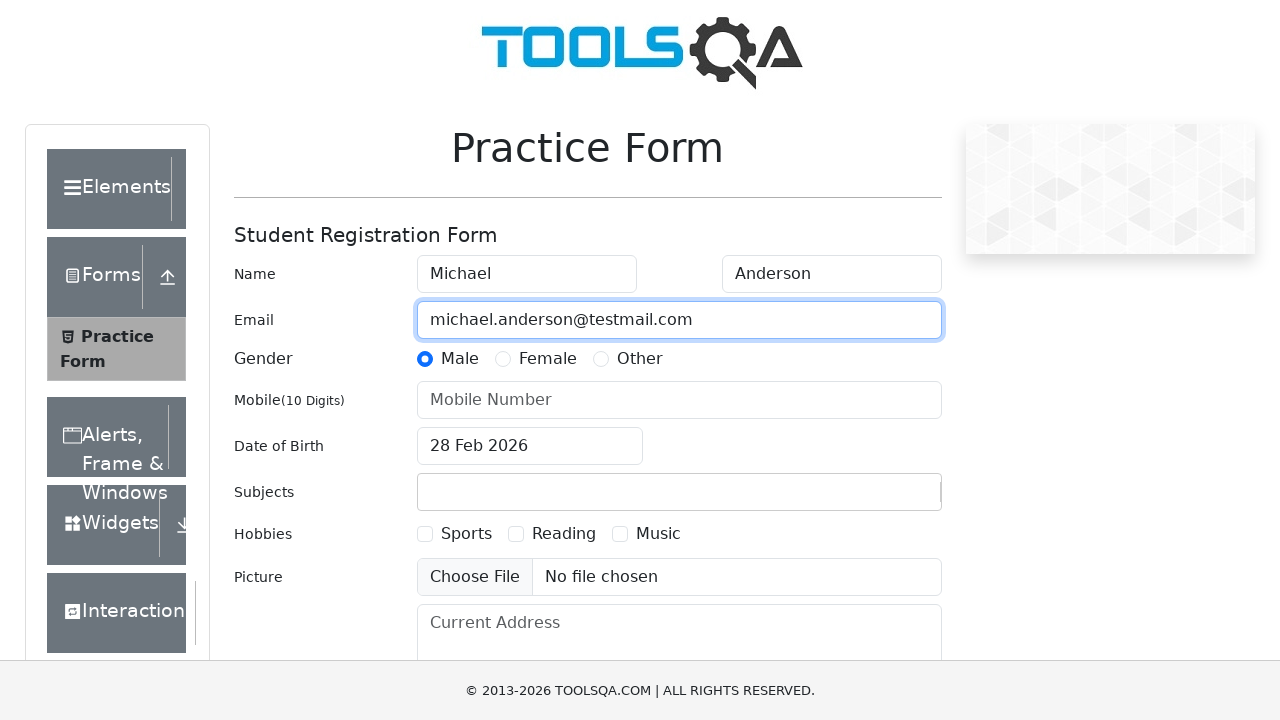

Filled mobile number field with '9876543210' on #userNumber
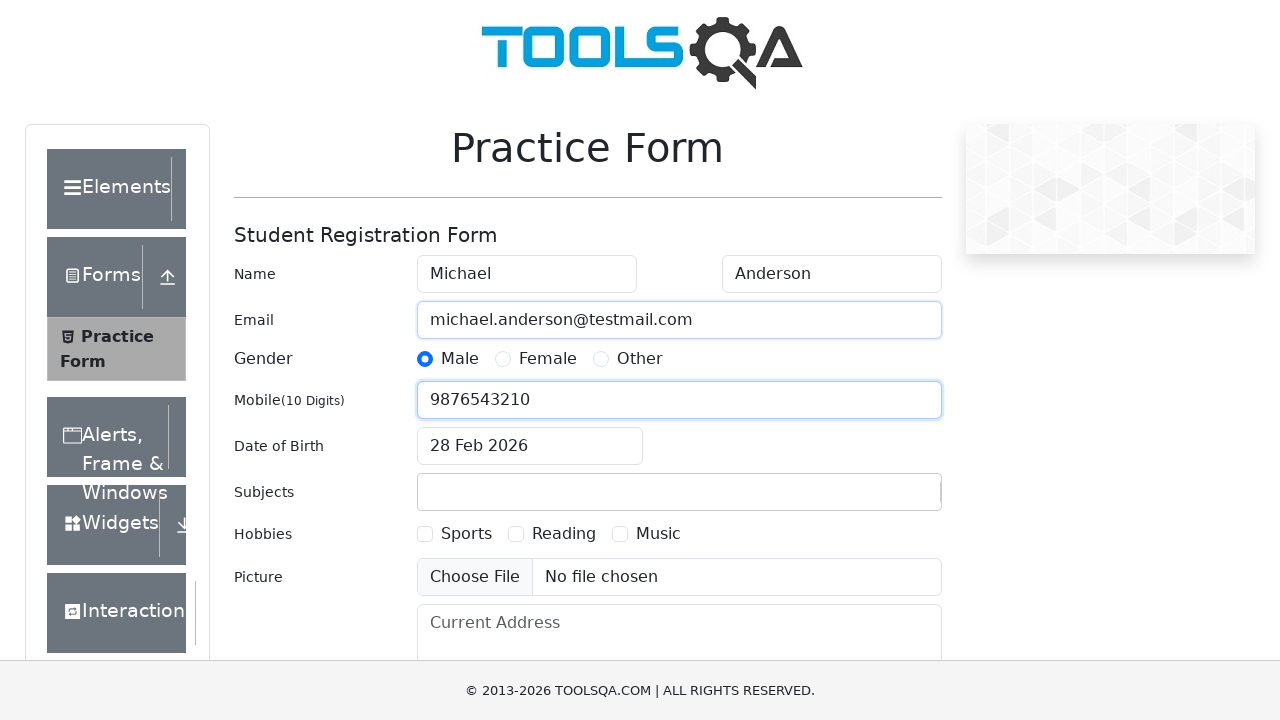

Filled current address field with '123 Main Street, New York, NY 10001' on #currentAddress
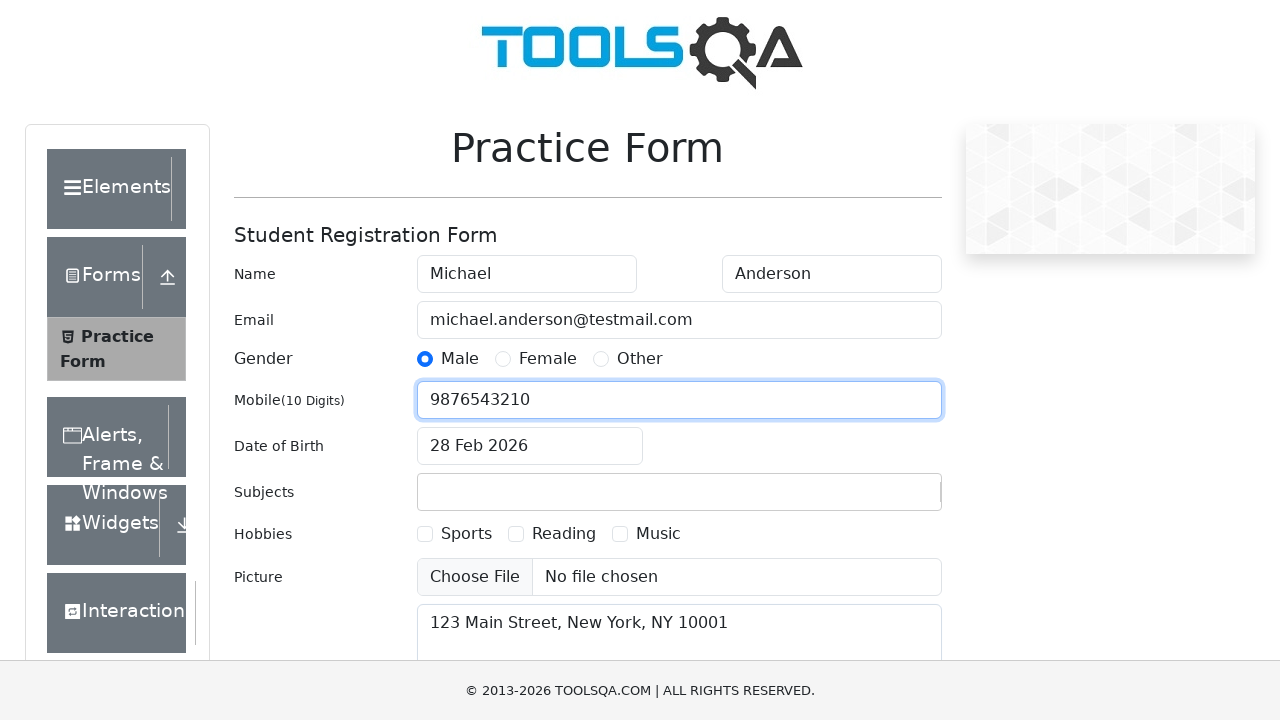

Clicked submit button to submit the registration form at (885, 499) on #submit
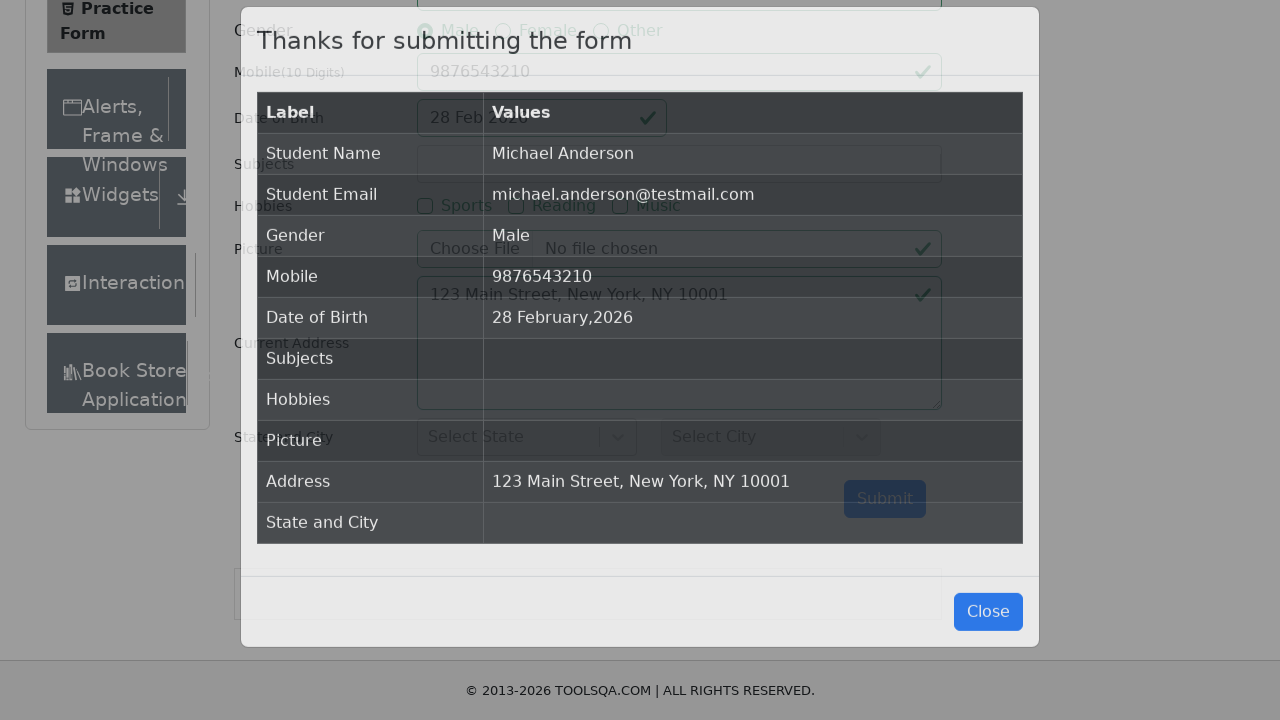

Confirmation message 'Thanks for submitting the form' appeared
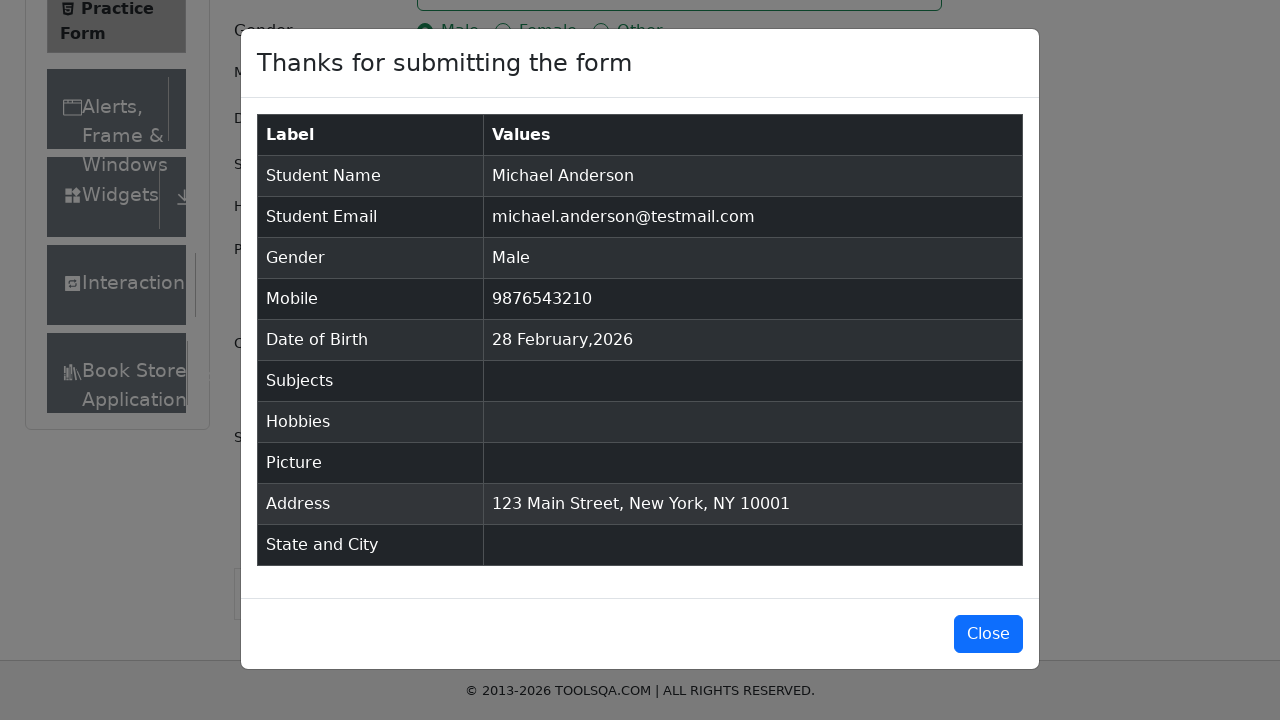

Clicked close button to dismiss confirmation popup at (988, 634) on #closeLargeModal
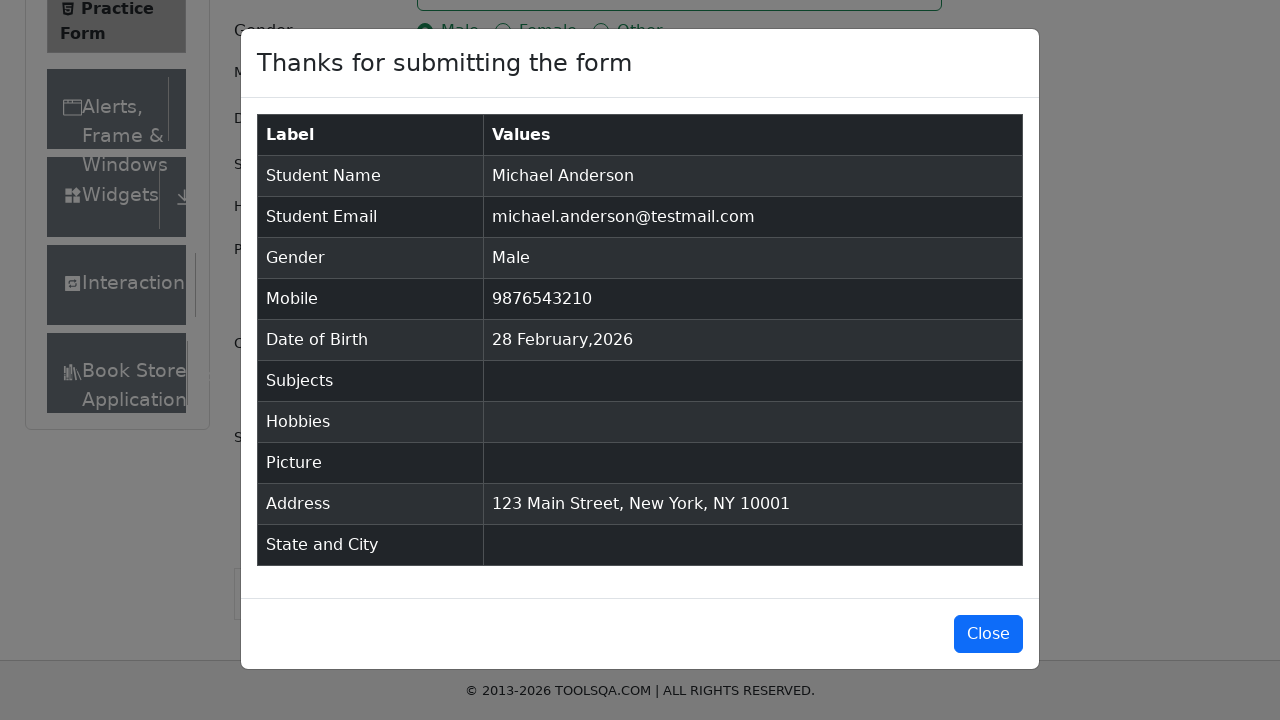

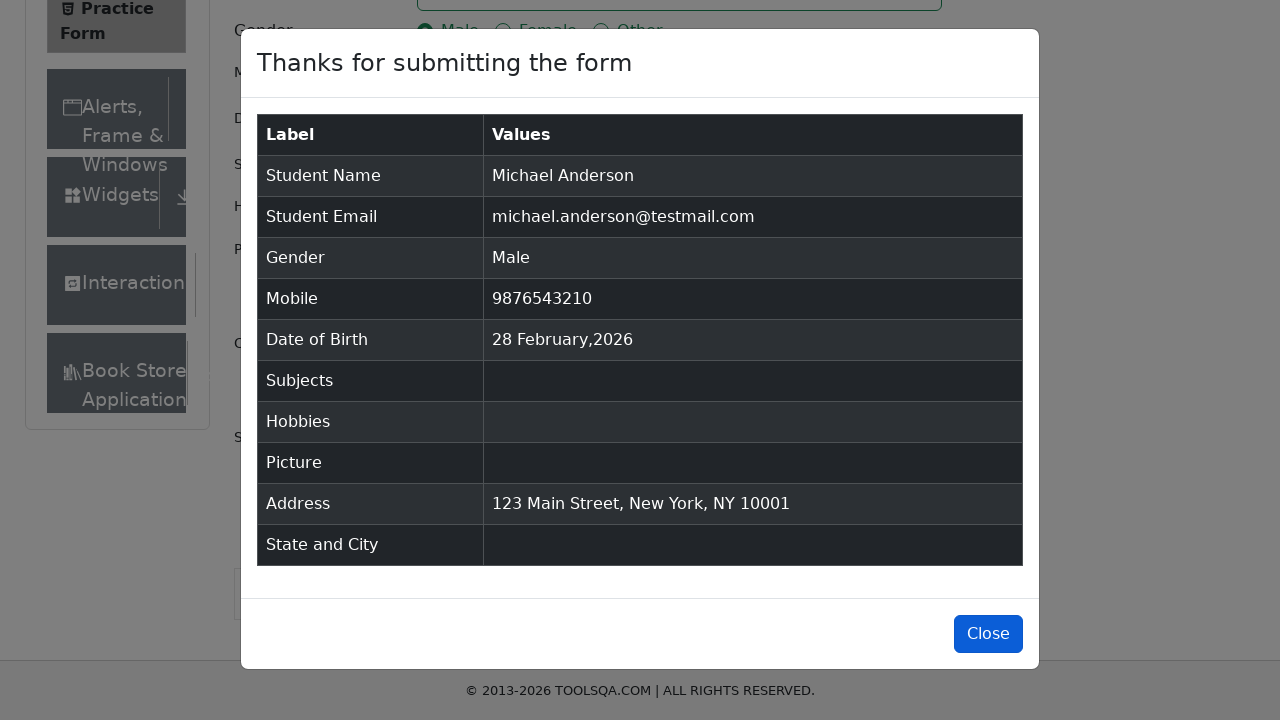